Tests dropdown selection functionality on OrangeHRM trial page by selecting a country from the dropdown menu

Starting URL: https://www.orangehrm.com/30-day-free-trial/

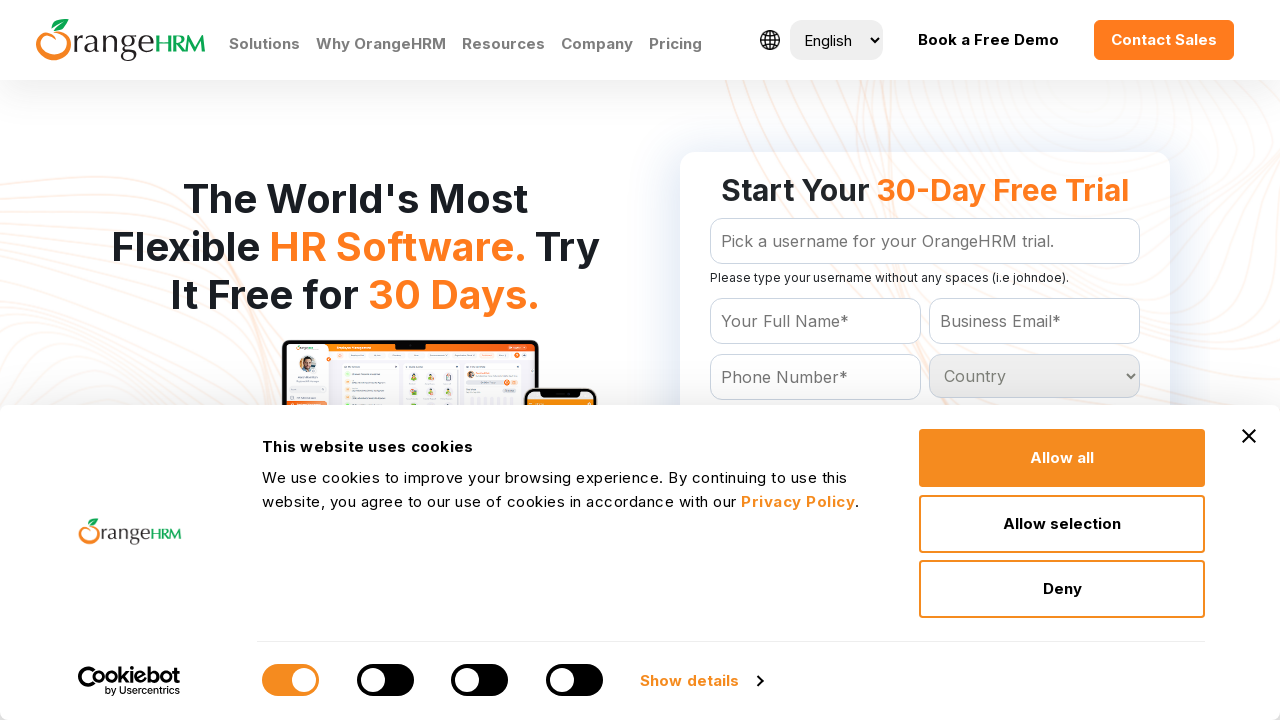

Navigated to OrangeHRM 30-day free trial page
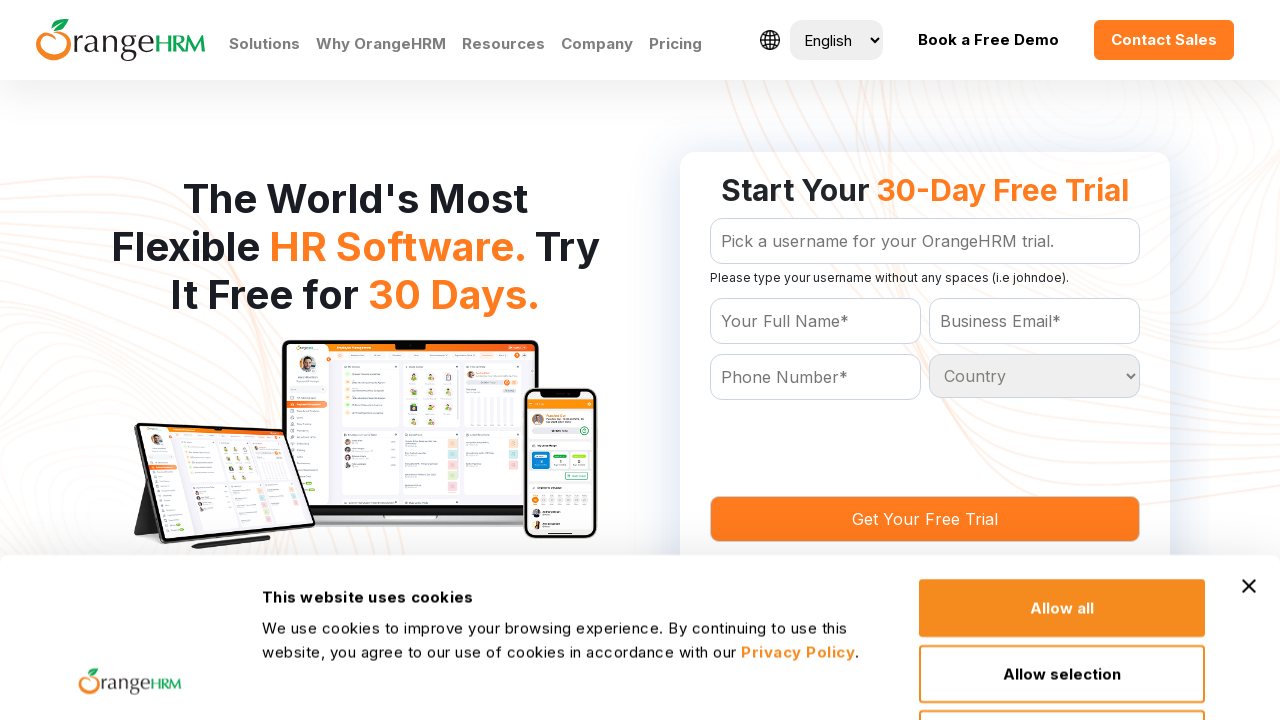

Selected 'Germany' from the Country dropdown menu on #Form_getForm_Country
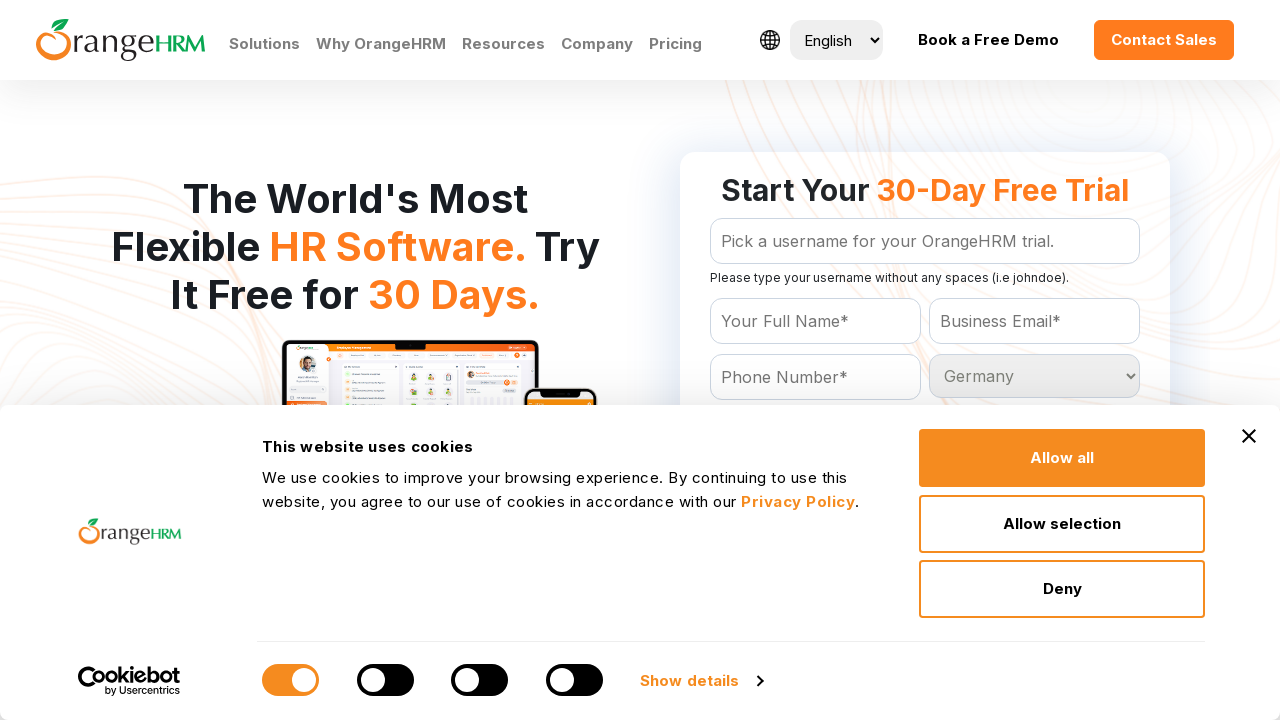

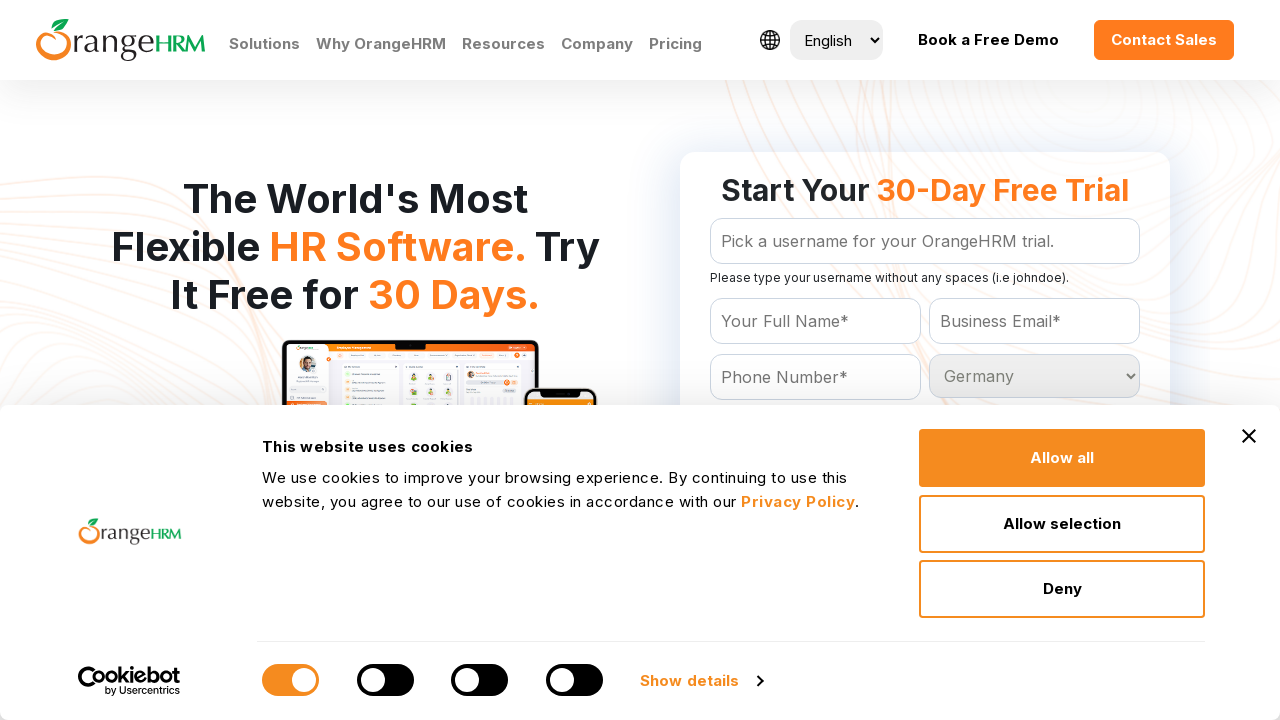